Navigates to W3Schools website and clears all browser cookies. This is a basic cookie management test.

Starting URL: https://www.w3schools.com/

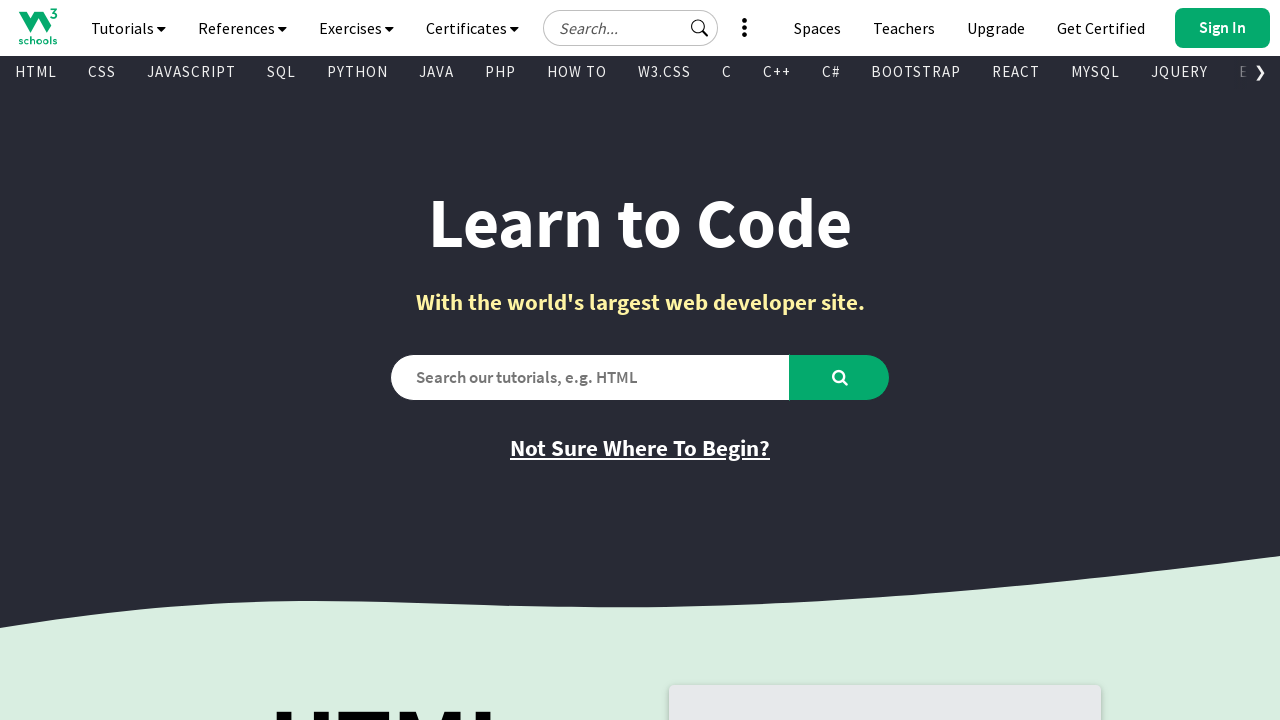

Navigated to W3Schools website
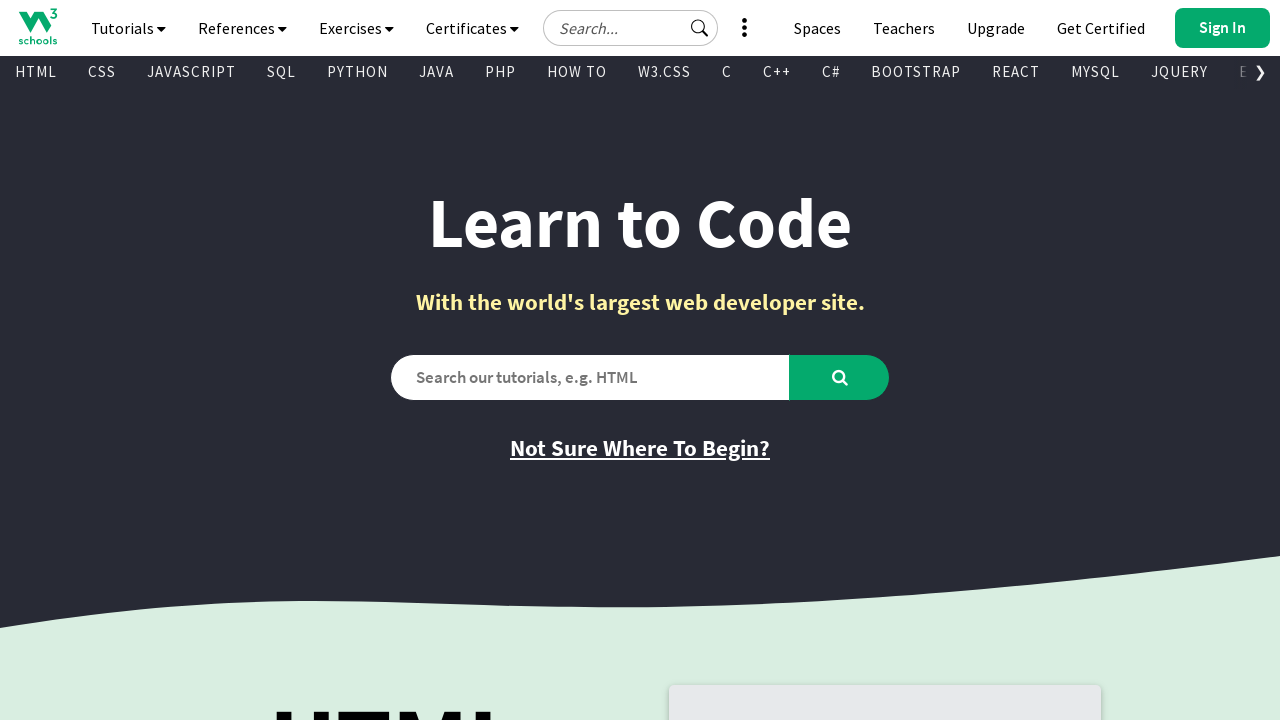

Cleared all browser cookies
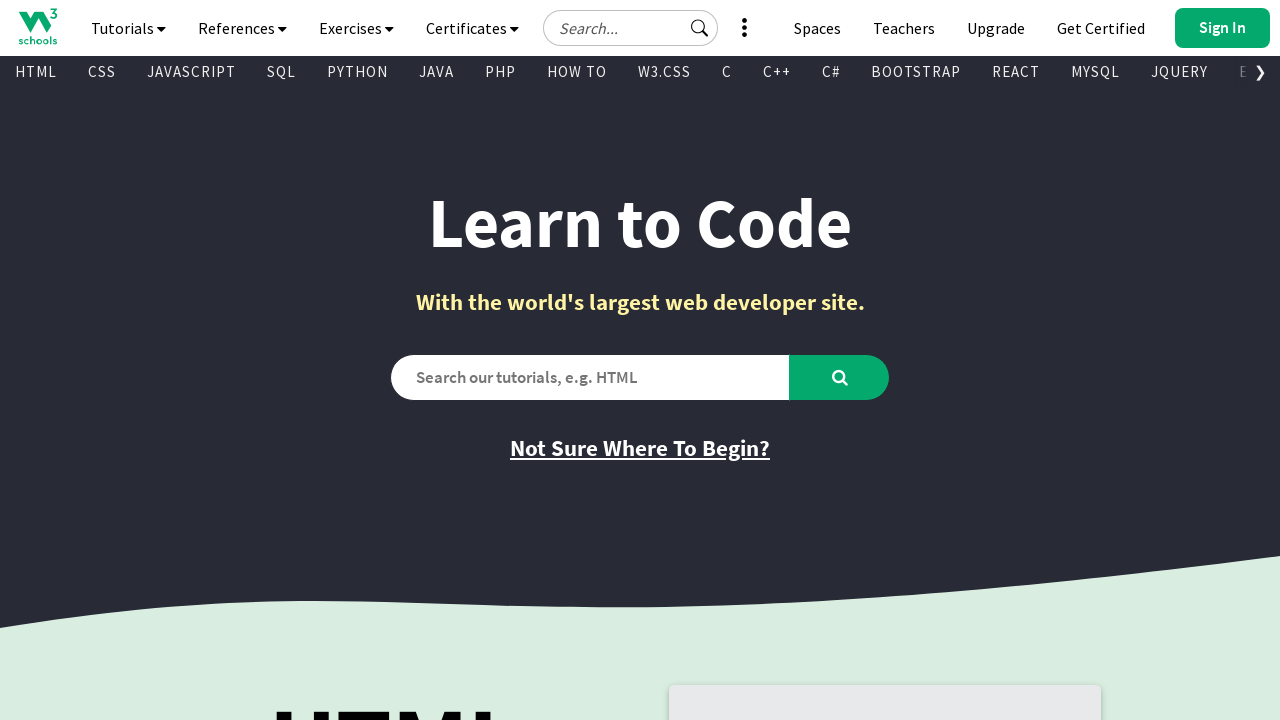

Page body element loaded successfully
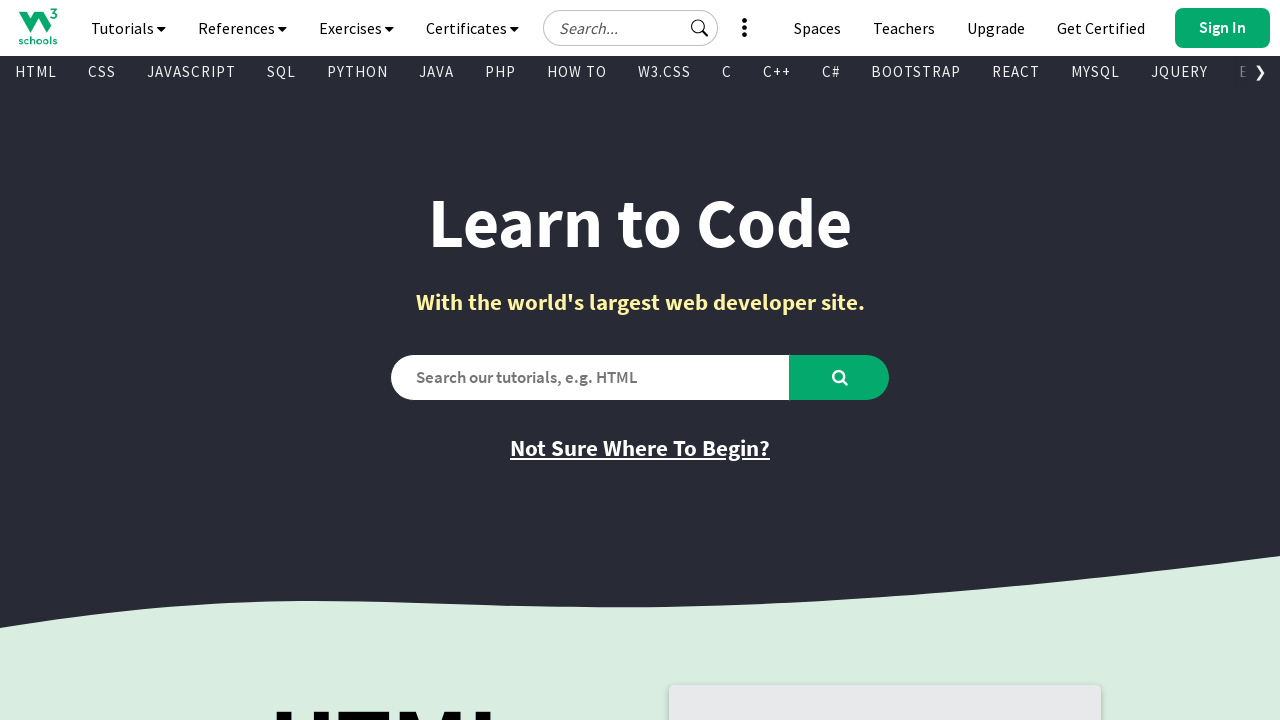

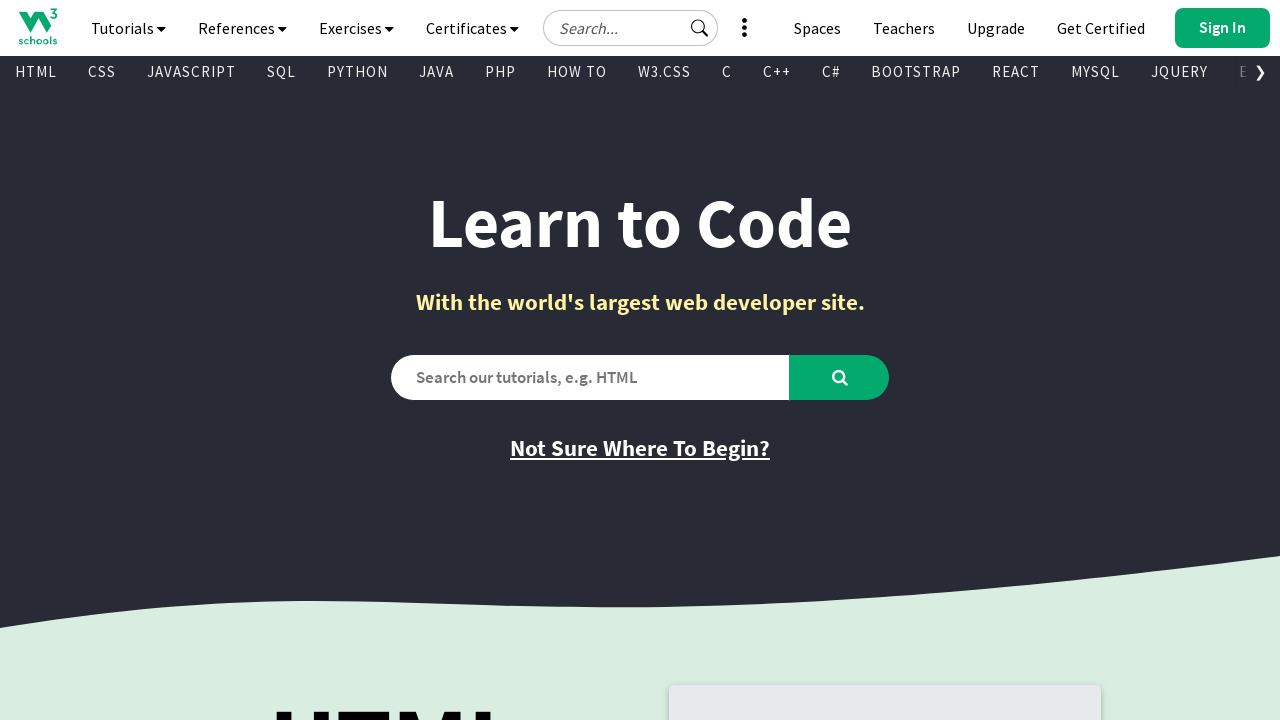